Navigates to the Interactions section by clicking on the Interactions card

Starting URL: https://demoqa.com/

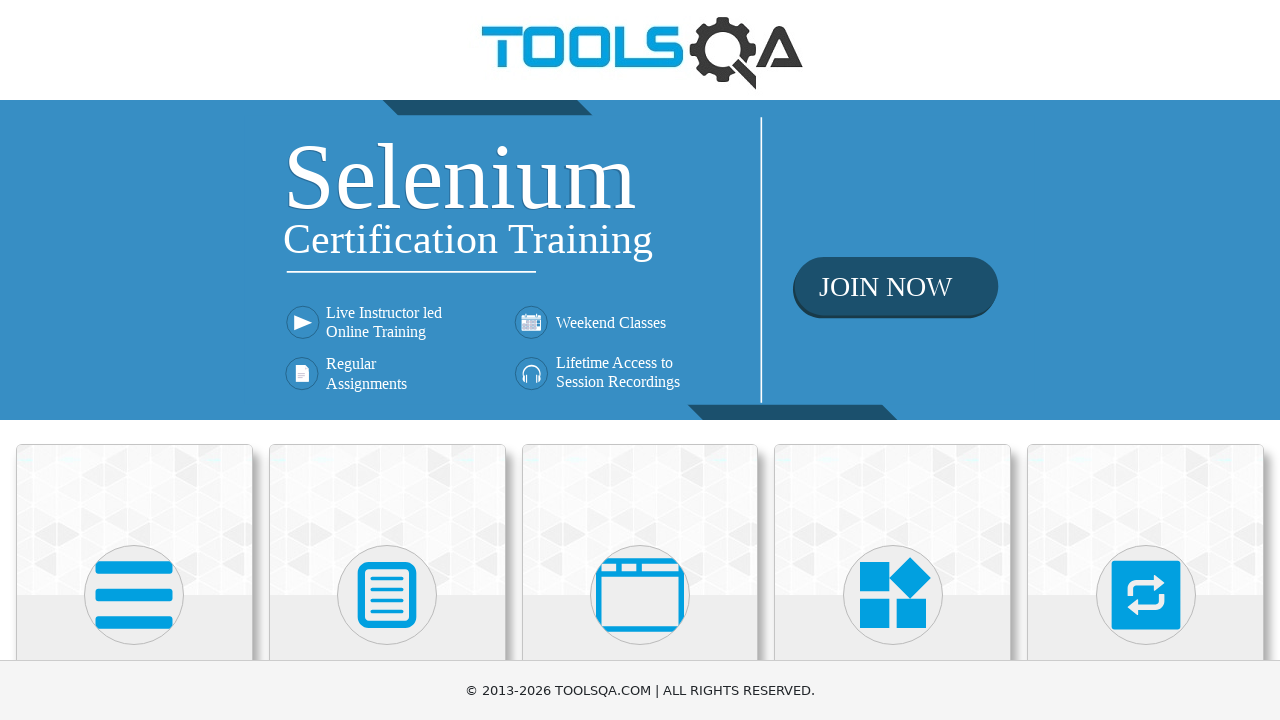

Located all card elements on the home page
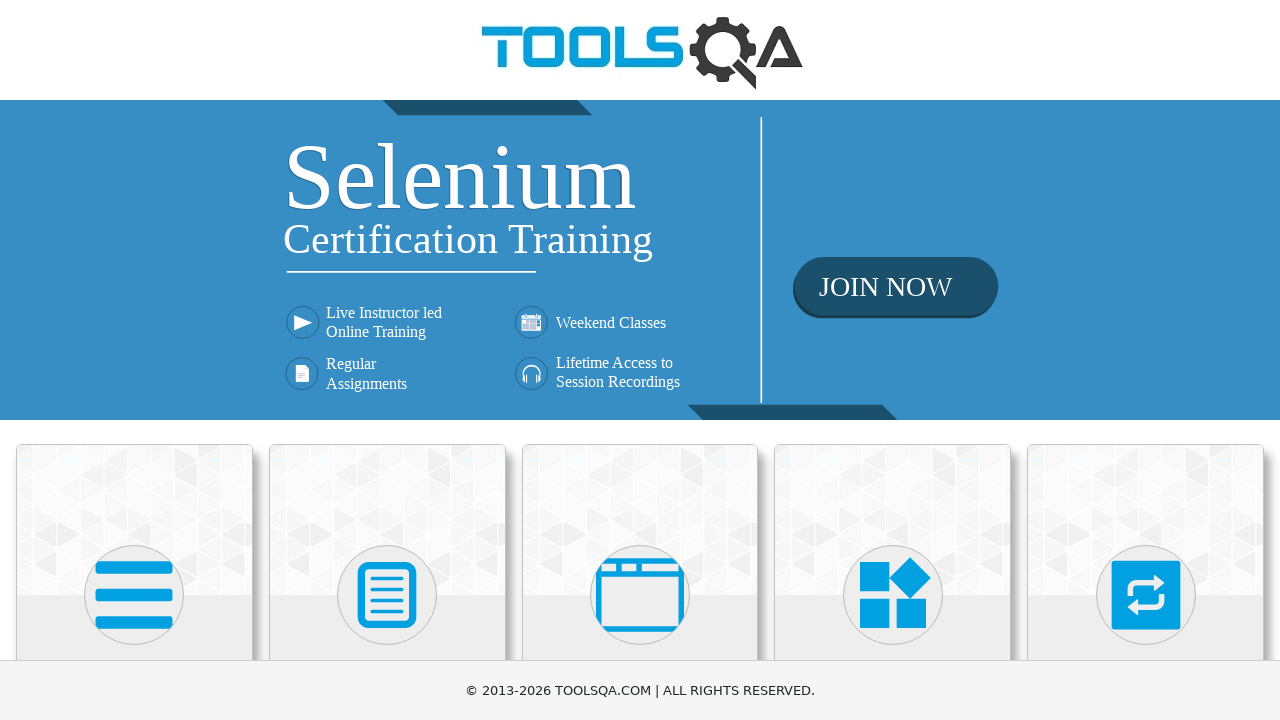

Clicked on the Interactions card at (1146, 360) on .card-body >> nth=4
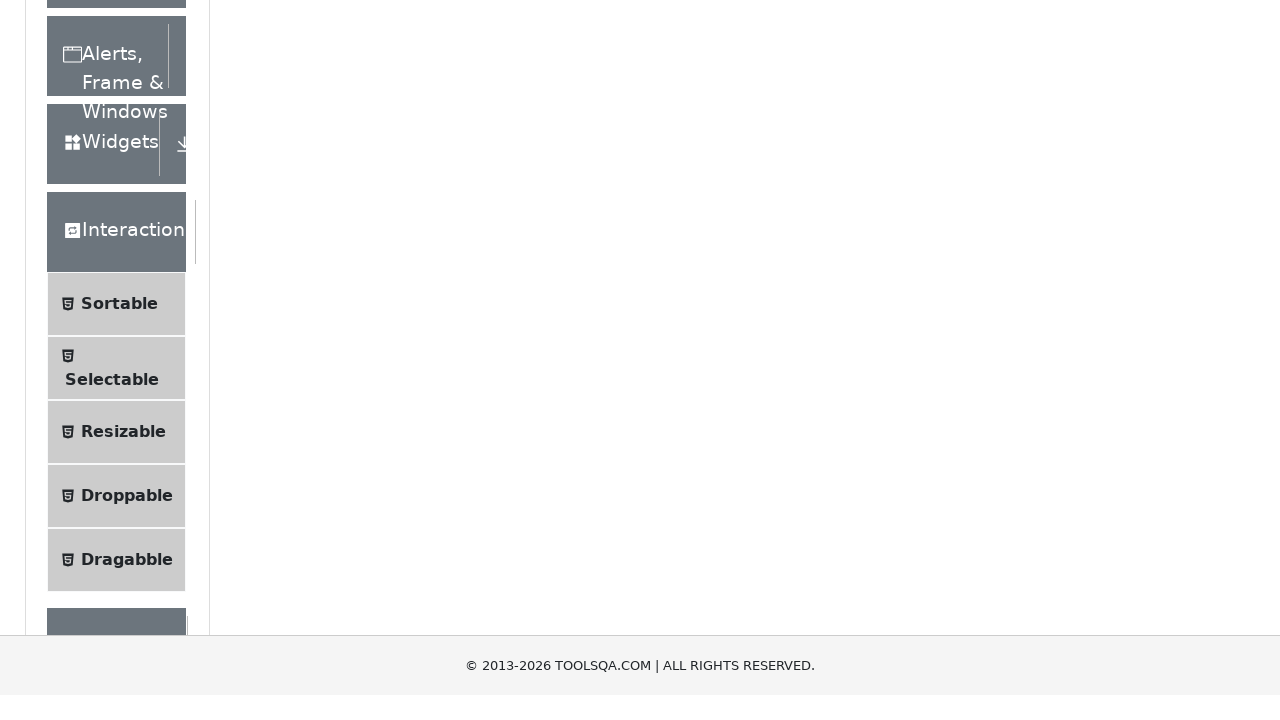

Verified navigation to Interactions page at https://demoqa.com/interaction
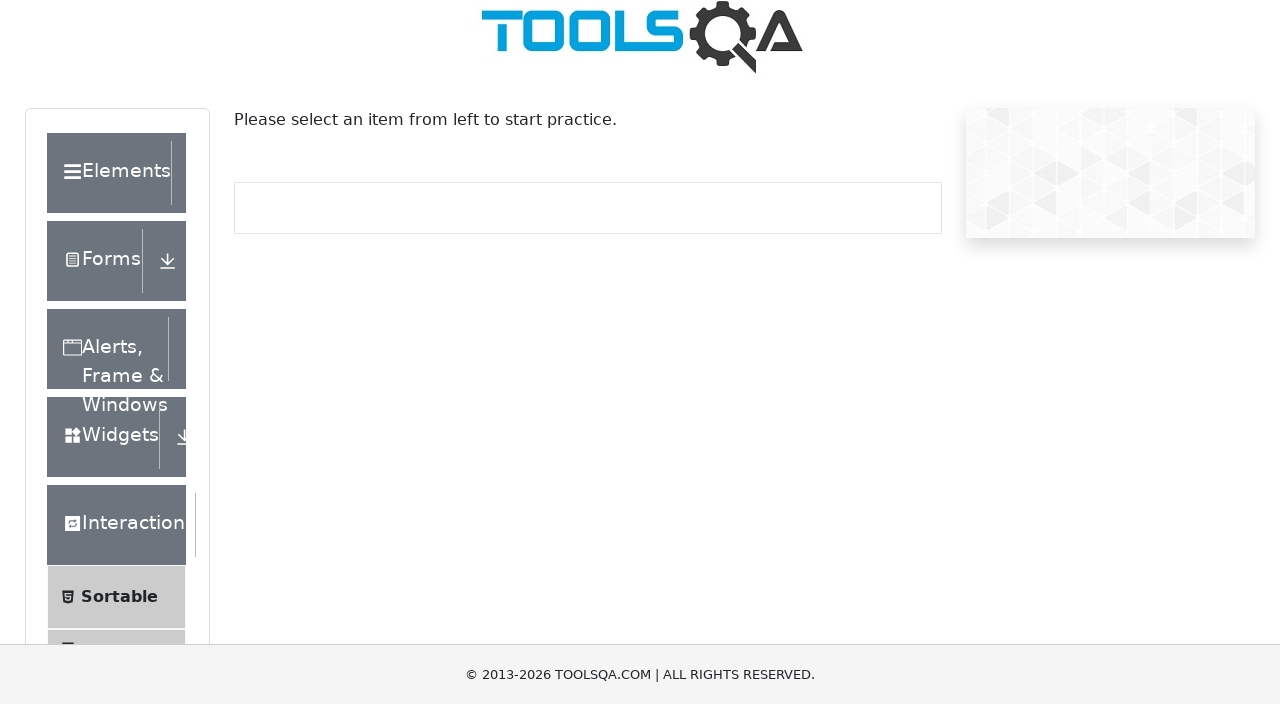

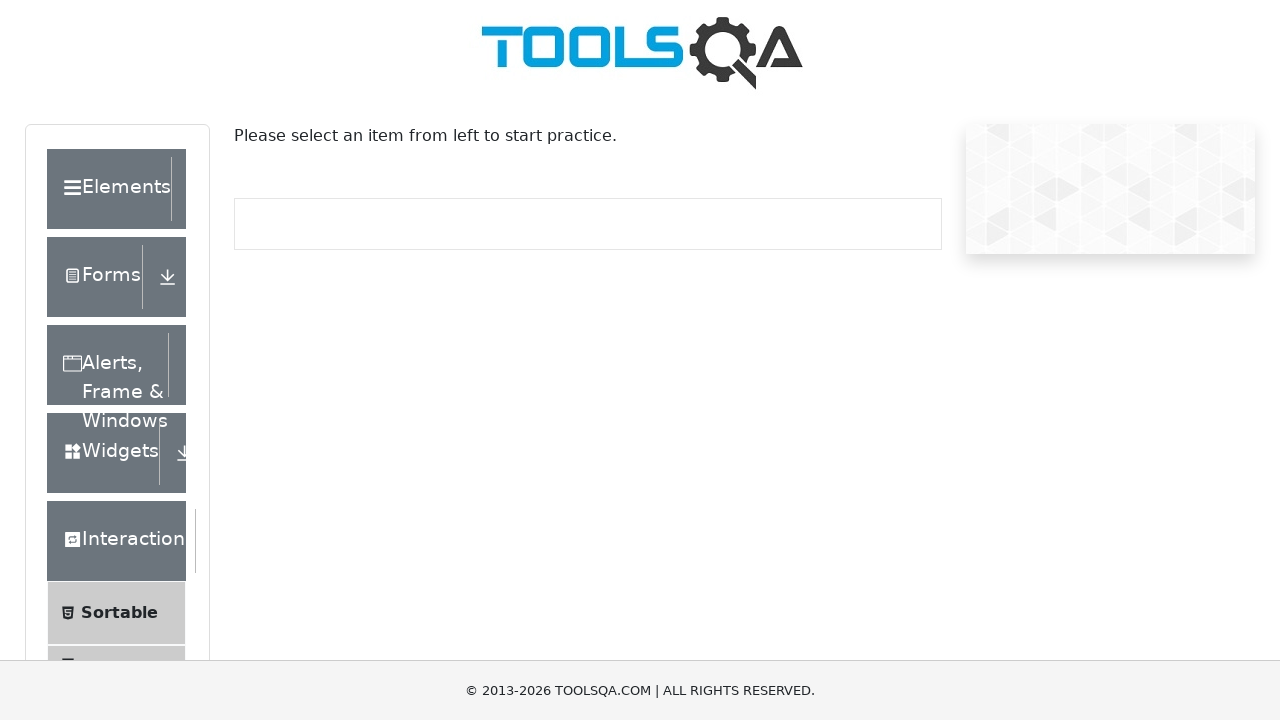